Tests the resizing functionality on jQuery UI's resizable demo by switching to the iframe and performing a drag-and-drop action to resize an element.

Starting URL: https://jqueryui.com/resizable/

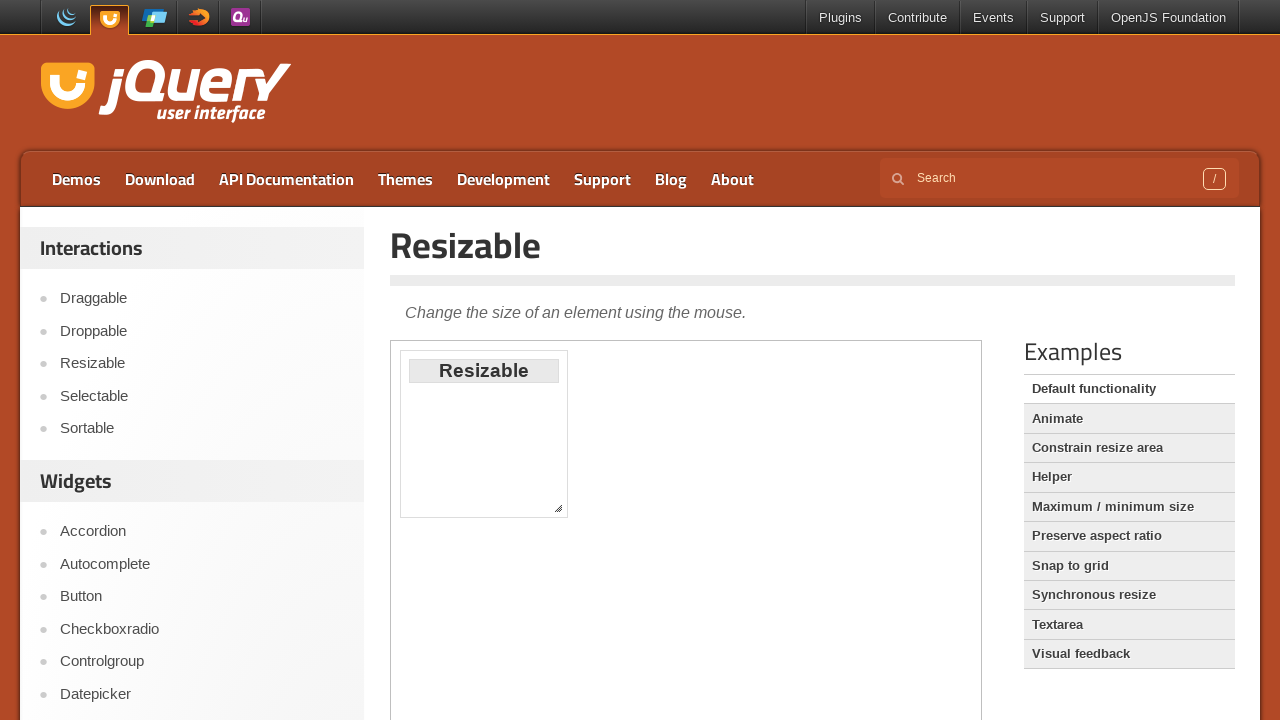

Navigated to jQuery UI resizable demo page
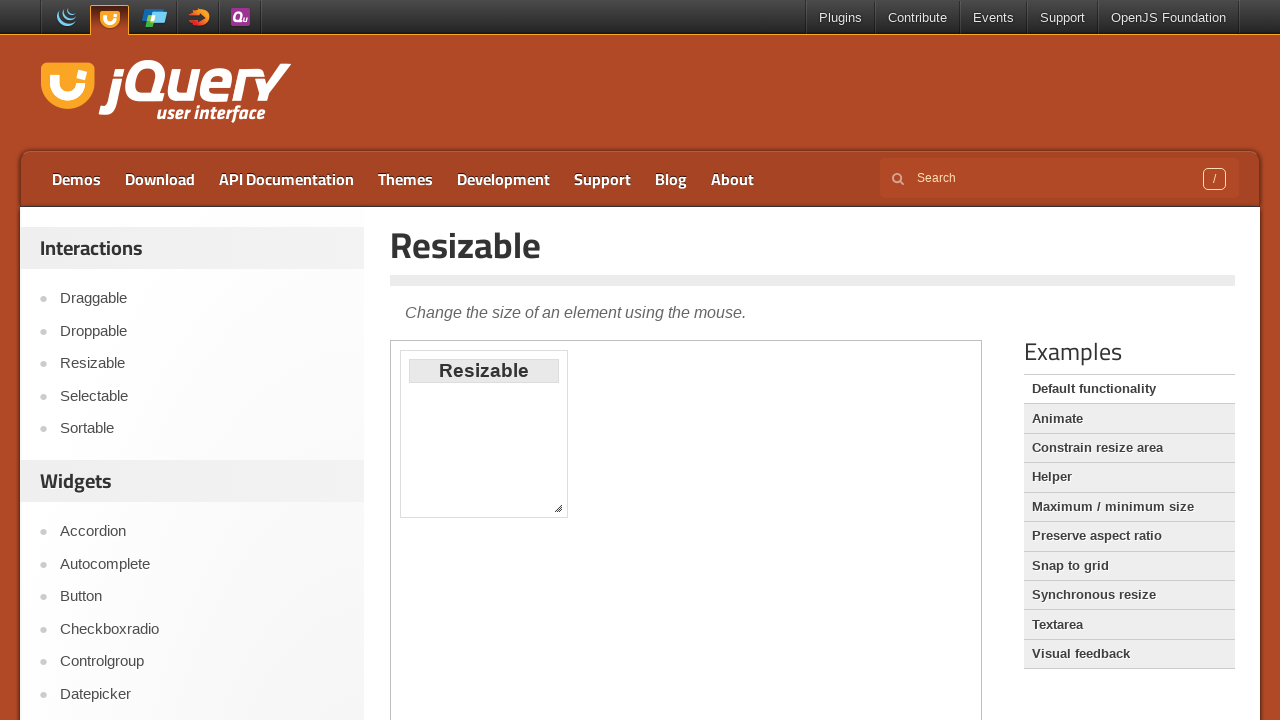

Located the demo iframe
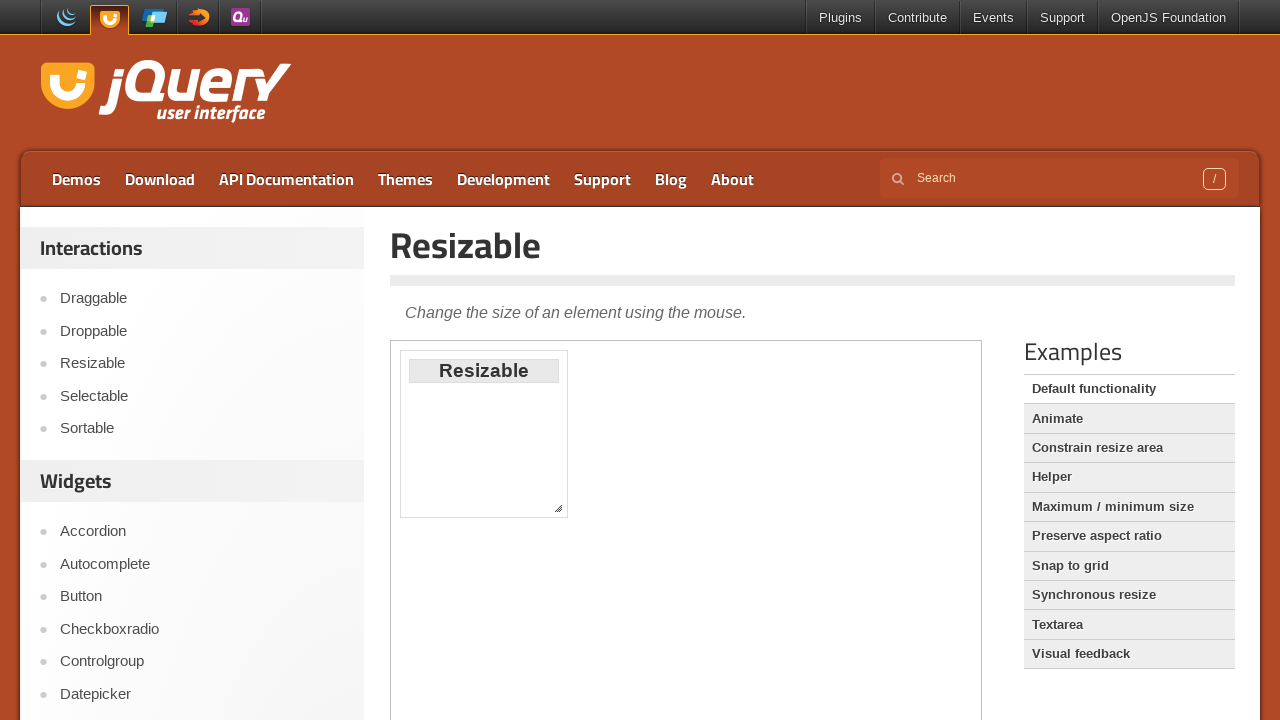

Located the resize handle in bottom-right corner
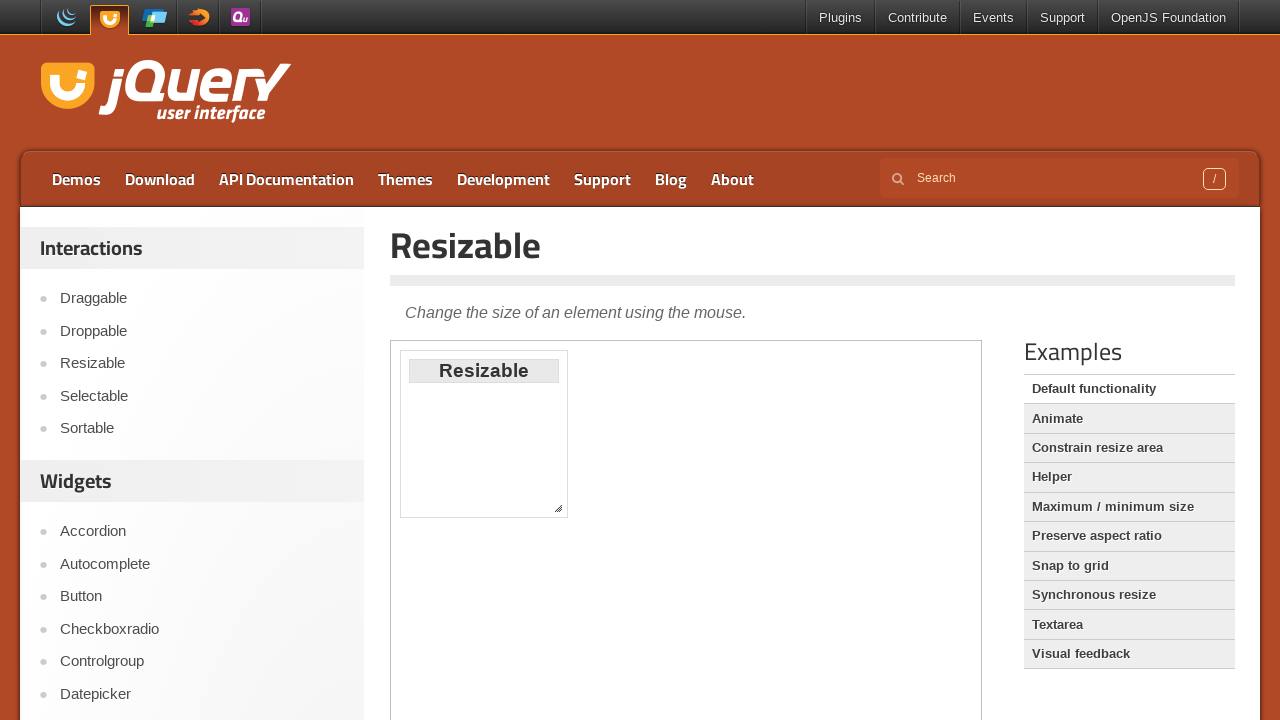

Resize handle is now visible
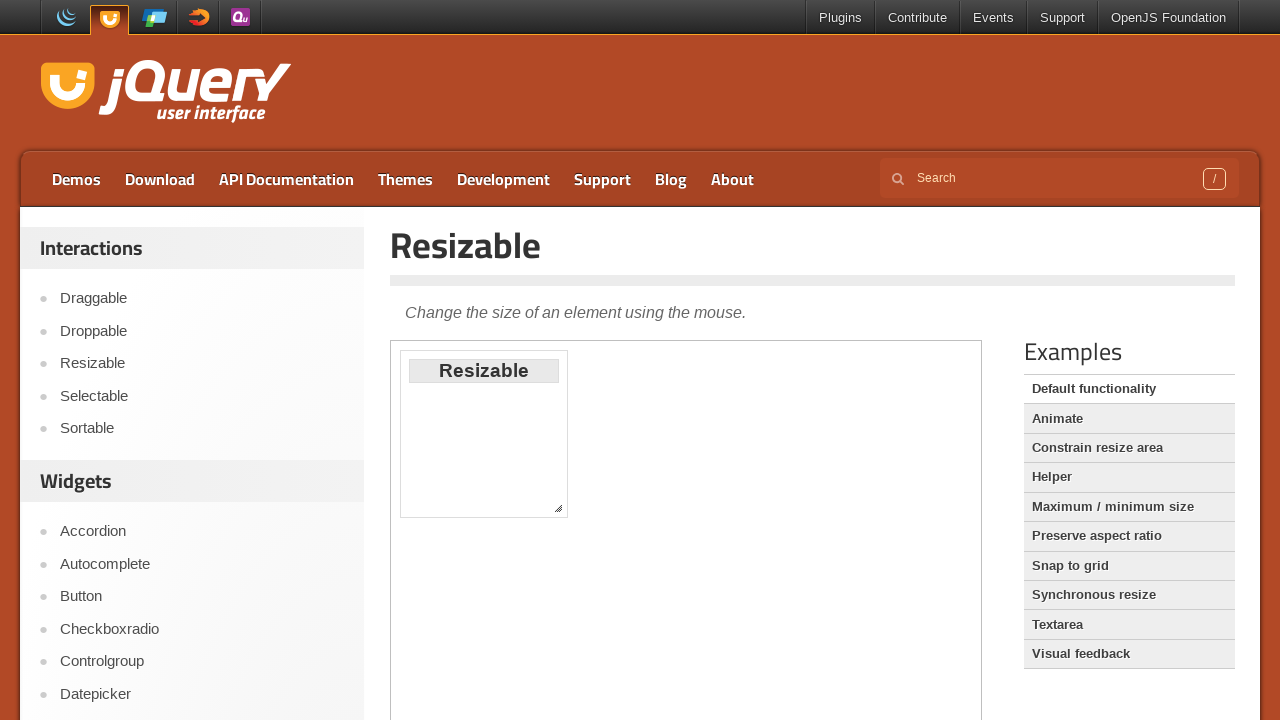

Retrieved bounding box of resize handle
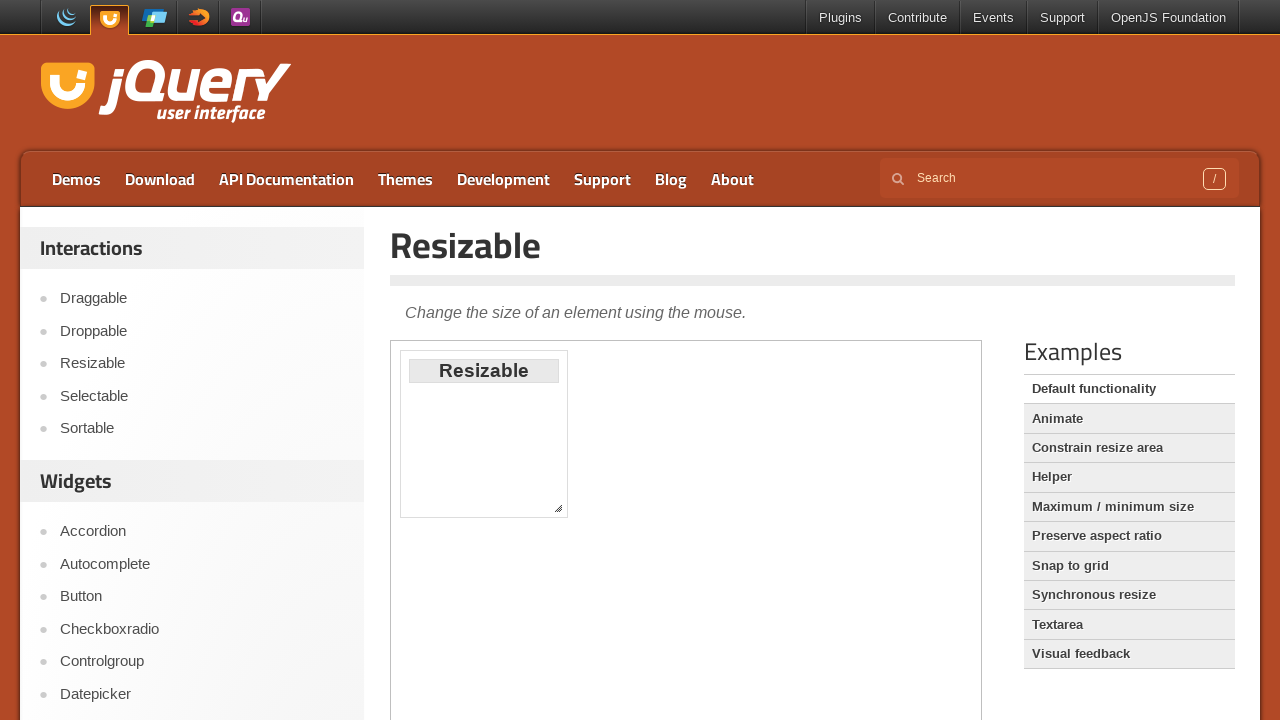

Moved mouse to center of resize handle at (558, 508)
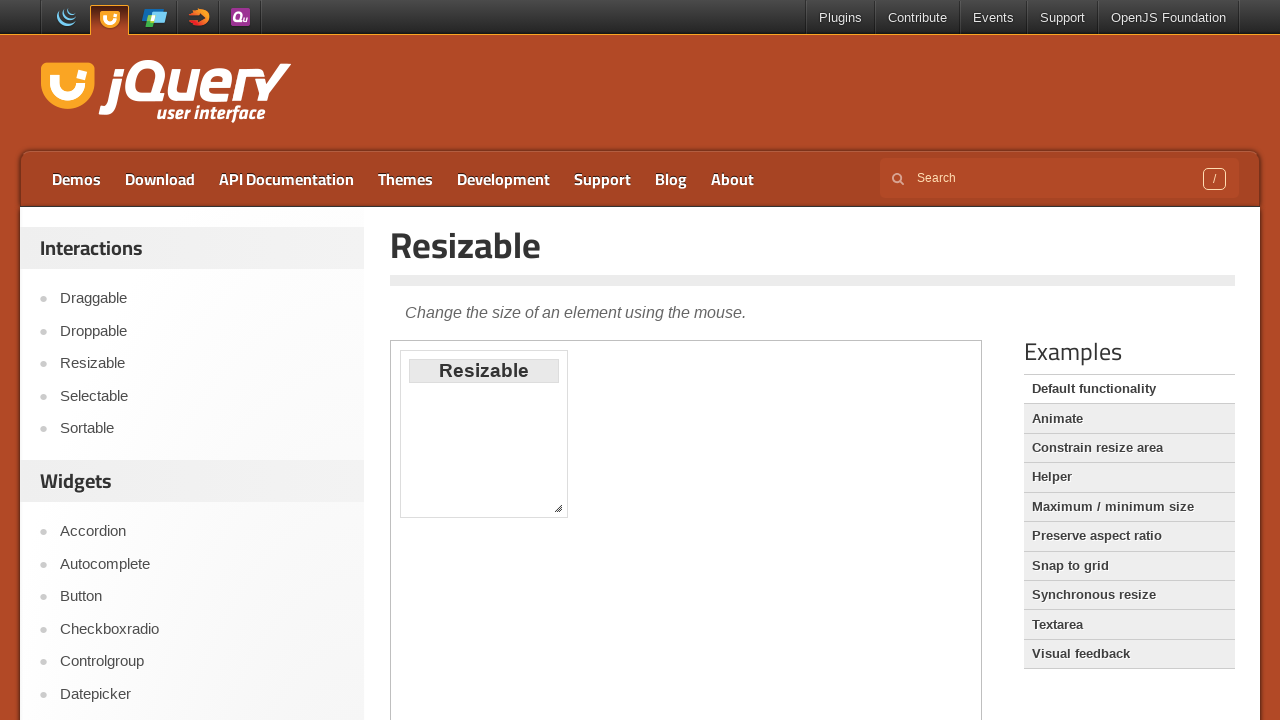

Pressed mouse button down on resize handle at (558, 508)
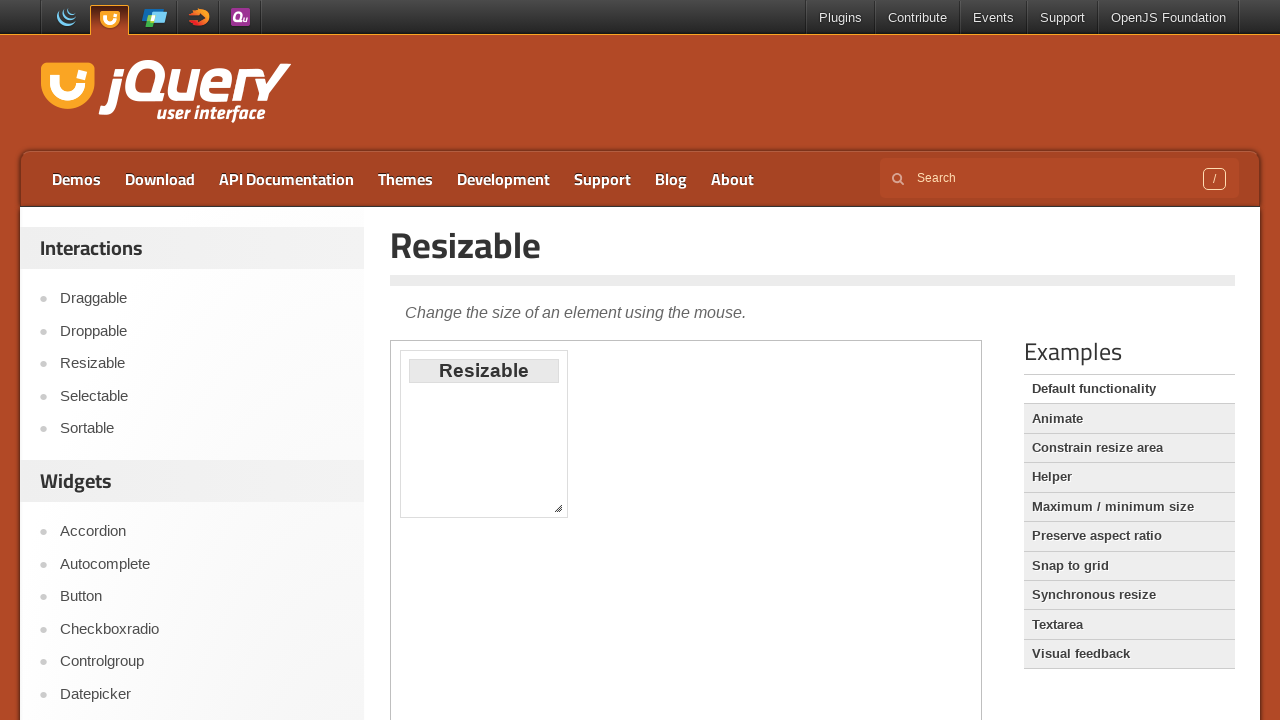

Dragged resize handle 200px right and 150px down at (758, 658)
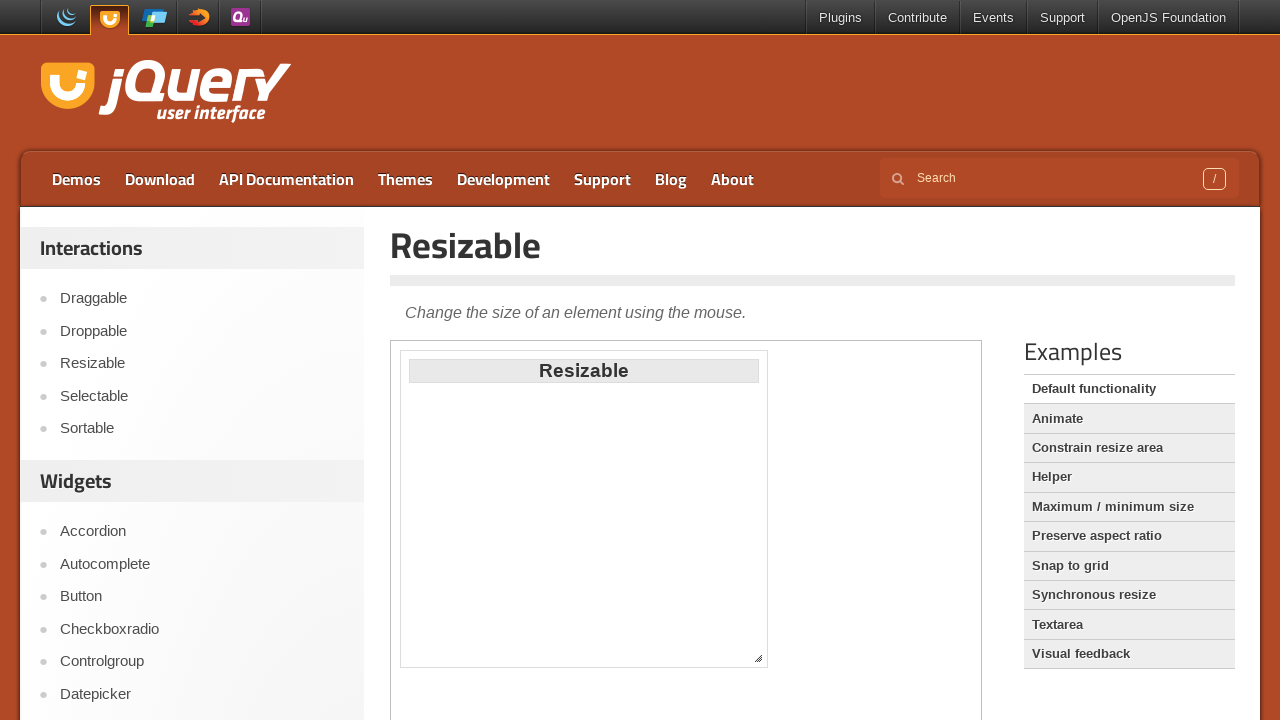

Released mouse button to complete resize operation at (758, 658)
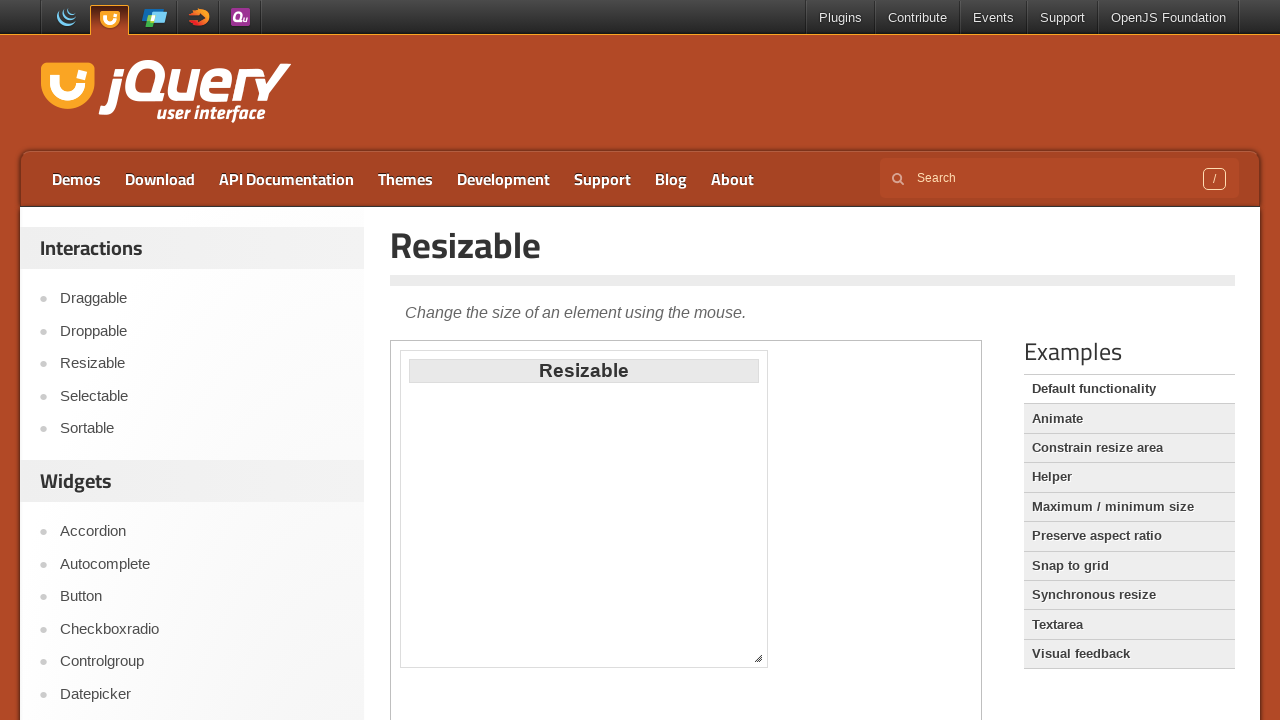

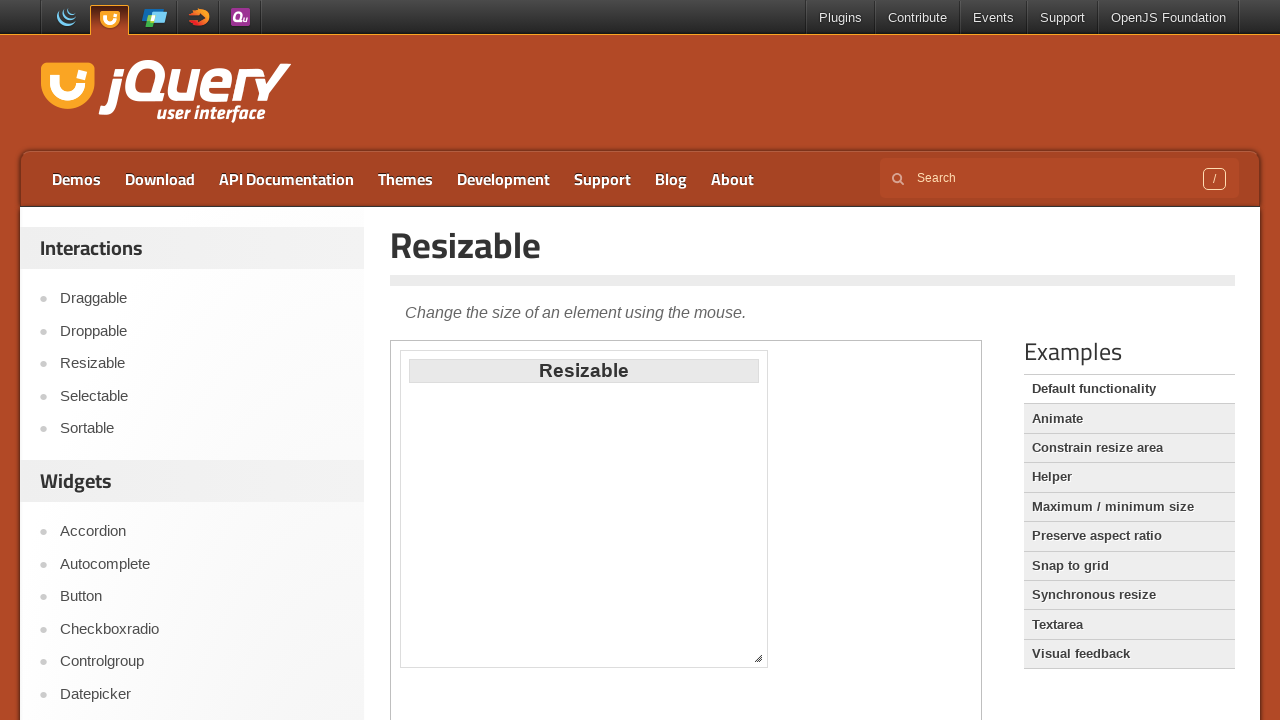